Tests the browser back button functionality when navigating between filter views

Starting URL: https://demo.playwright.dev/todomvc

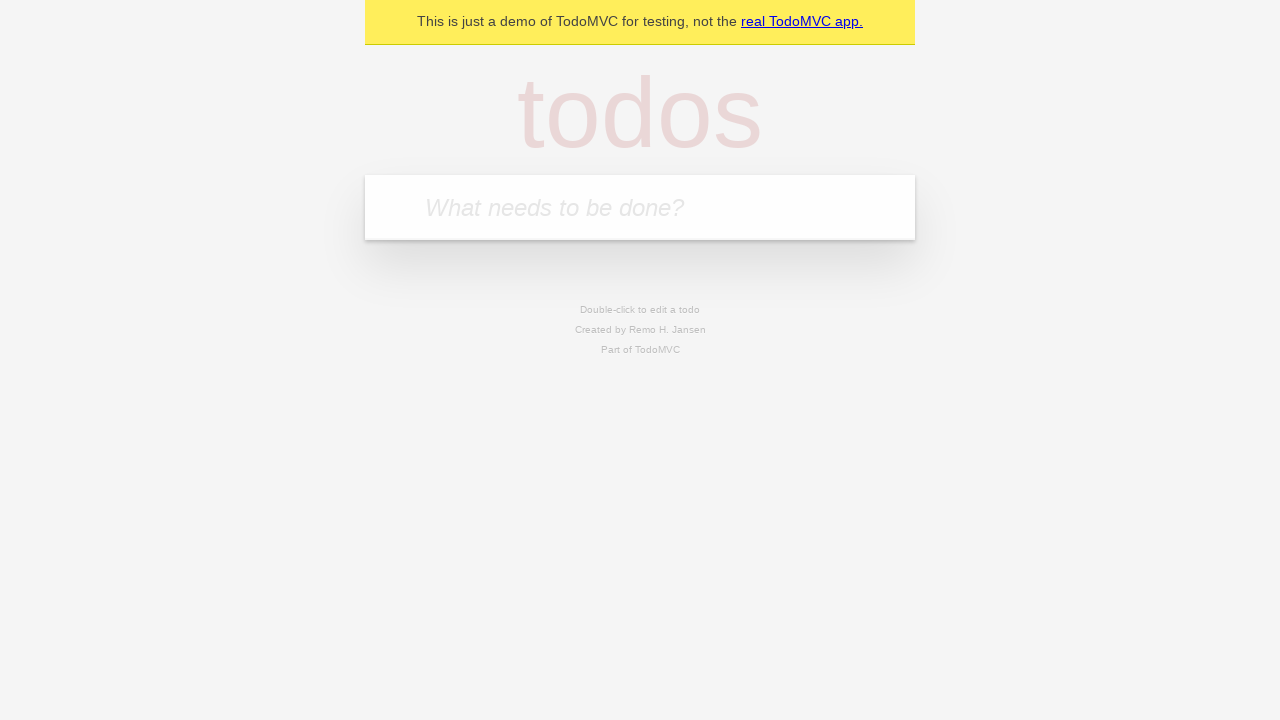

Filled todo input with 'buy some cheese' on internal:attr=[placeholder="What needs to be done?"i]
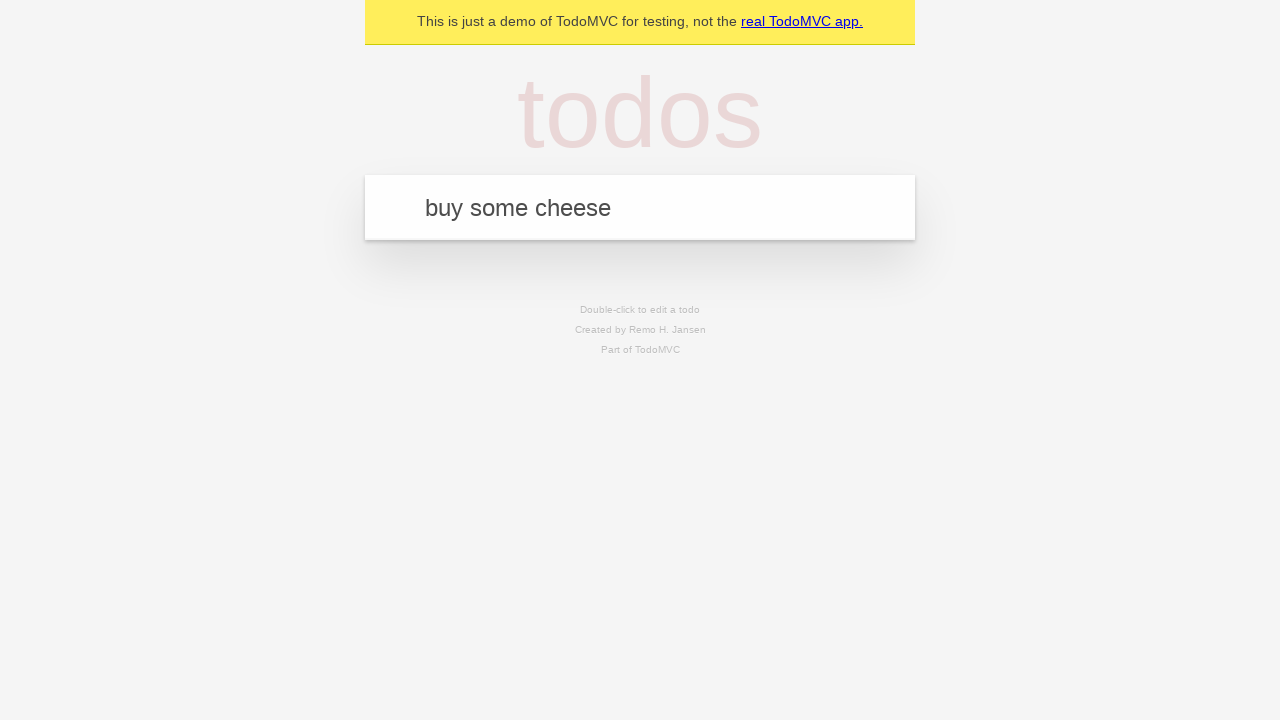

Pressed Enter to create first todo on internal:attr=[placeholder="What needs to be done?"i]
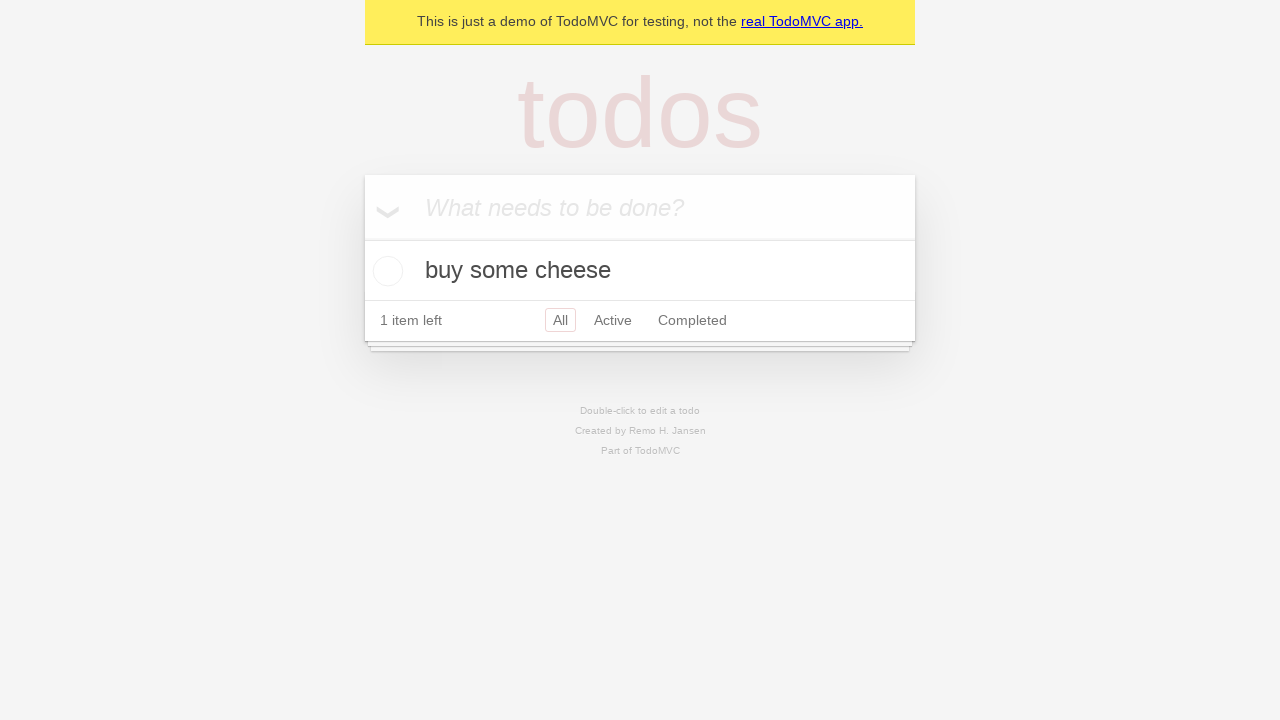

Filled todo input with 'feed the cat' on internal:attr=[placeholder="What needs to be done?"i]
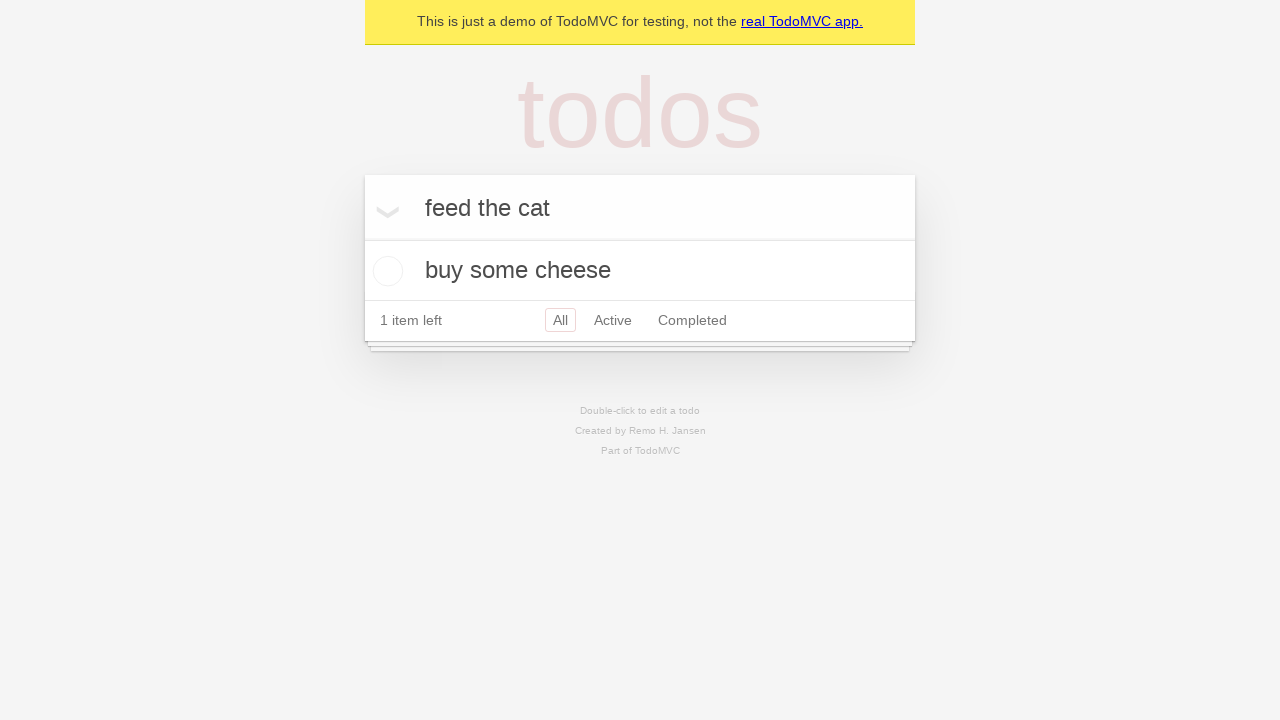

Pressed Enter to create second todo on internal:attr=[placeholder="What needs to be done?"i]
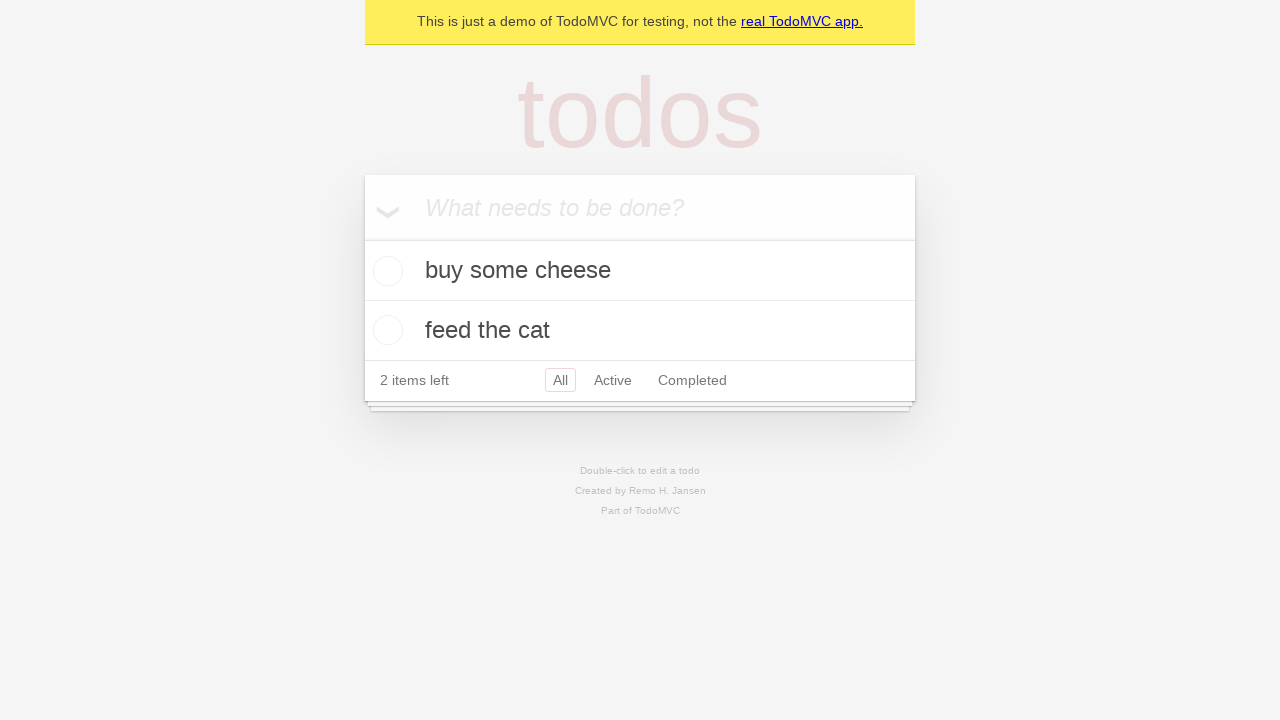

Filled todo input with 'book a doctors appointment' on internal:attr=[placeholder="What needs to be done?"i]
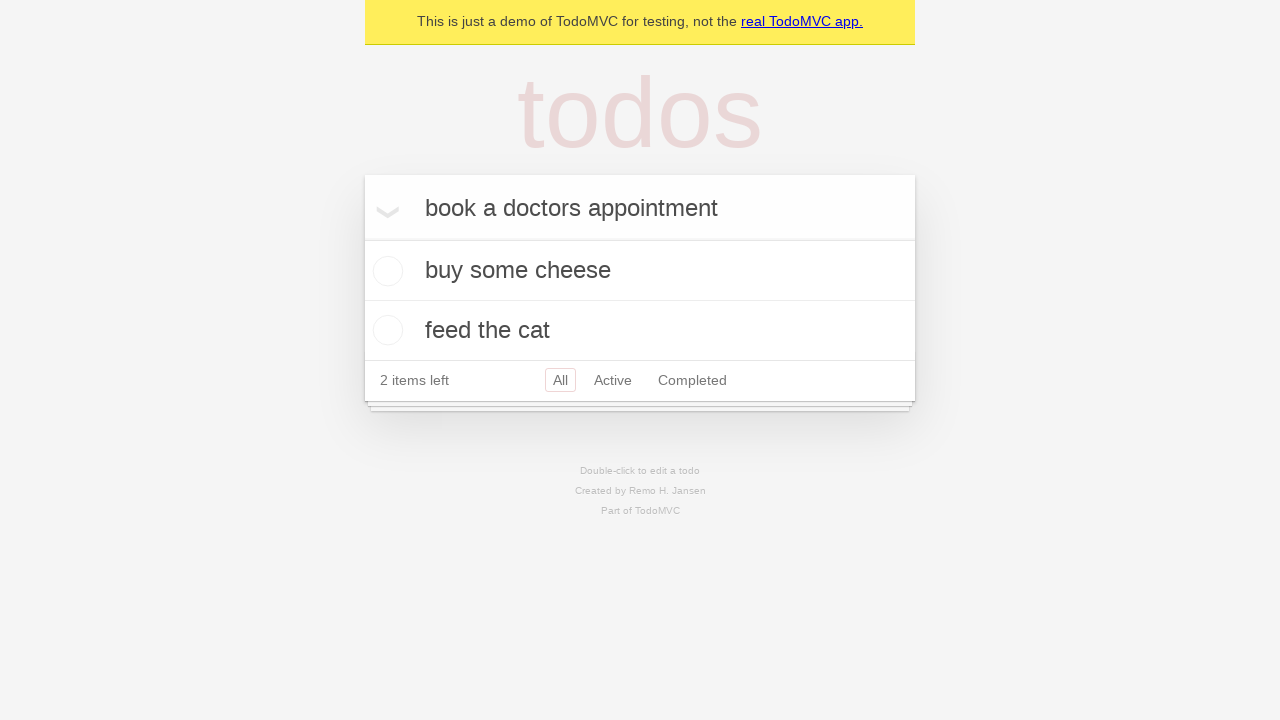

Pressed Enter to create third todo on internal:attr=[placeholder="What needs to be done?"i]
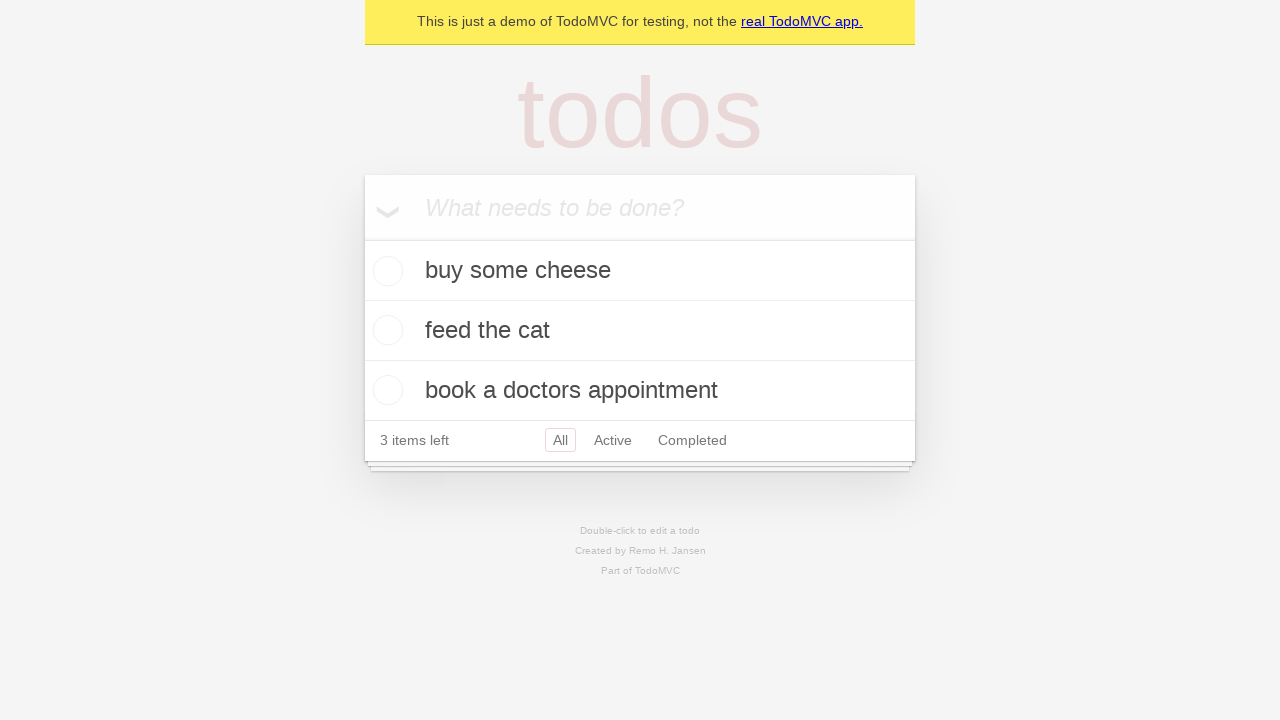

Waited for todo items to load
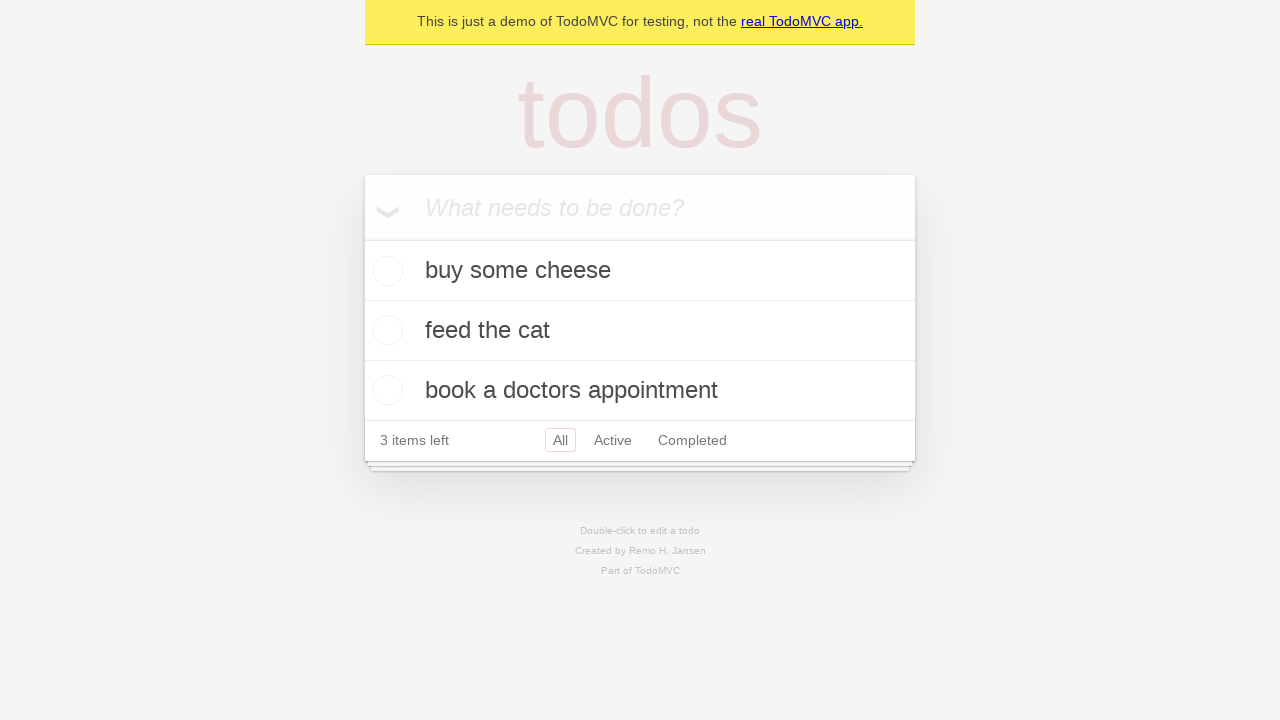

Checked the second todo item at (385, 330) on internal:testid=[data-testid="todo-item"s] >> nth=1 >> internal:role=checkbox
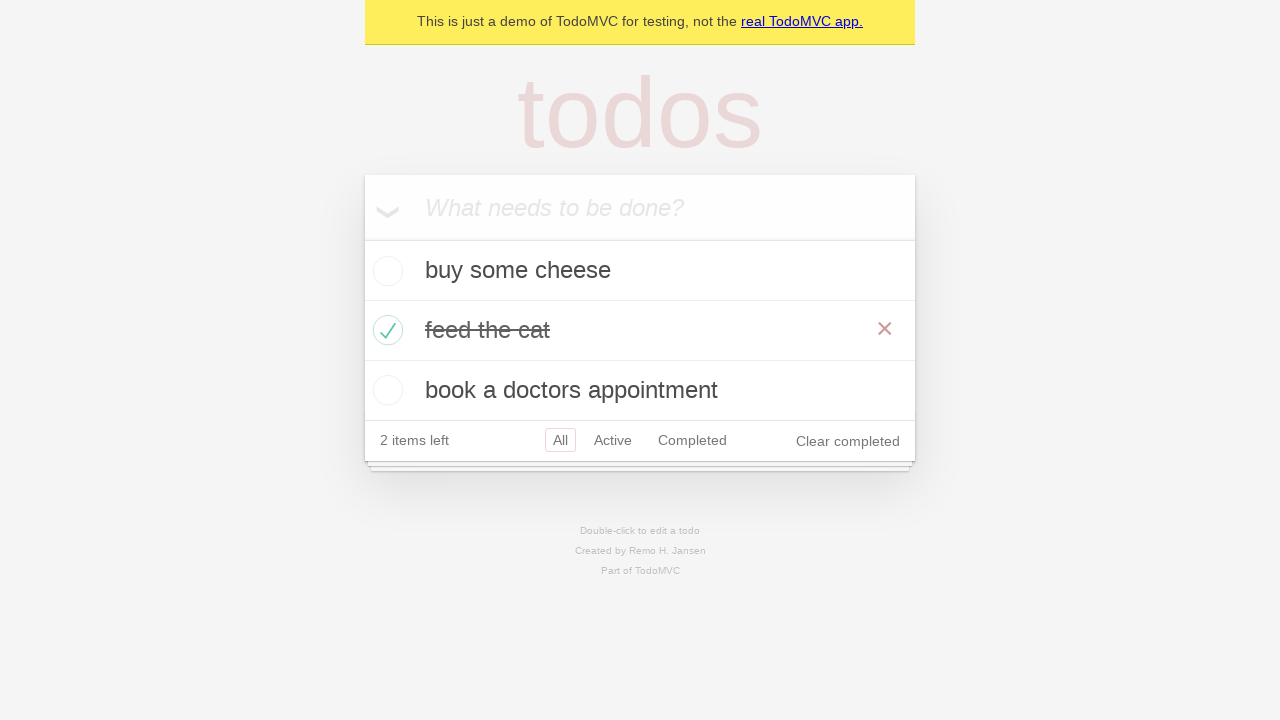

Clicked All filter link at (560, 440) on internal:role=link[name="All"i]
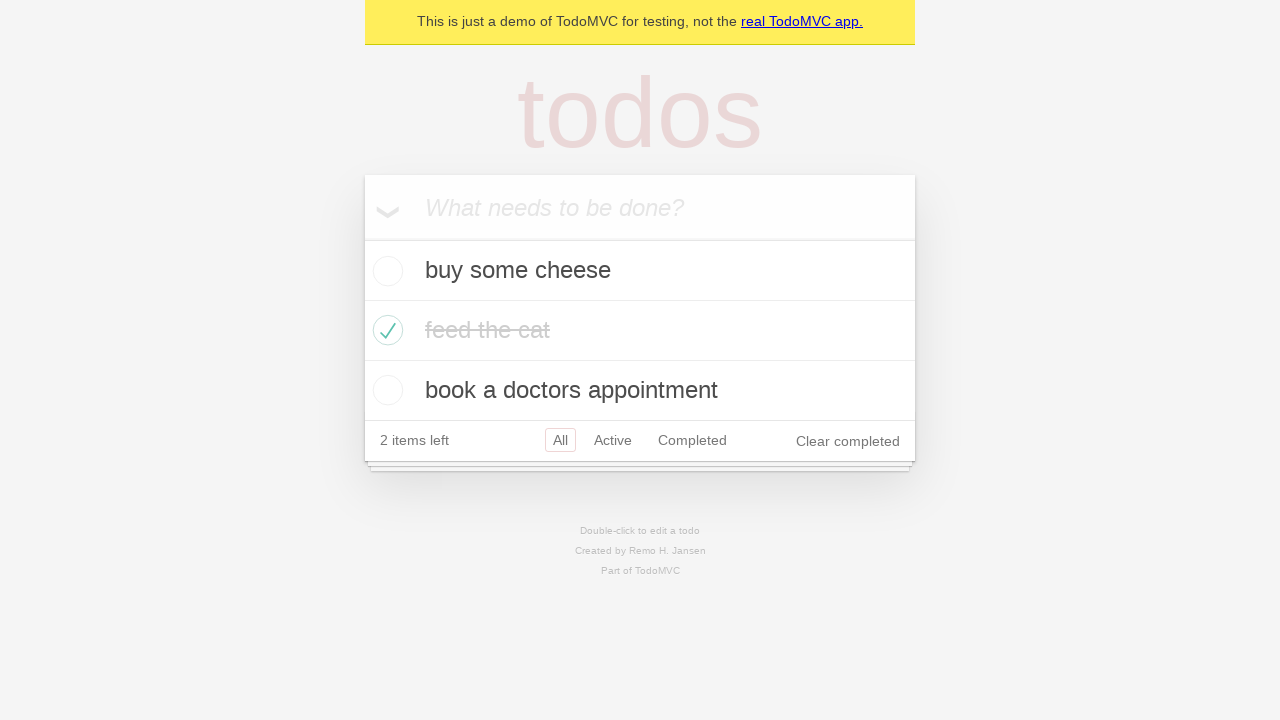

Clicked Active filter link at (613, 440) on internal:role=link[name="Active"i]
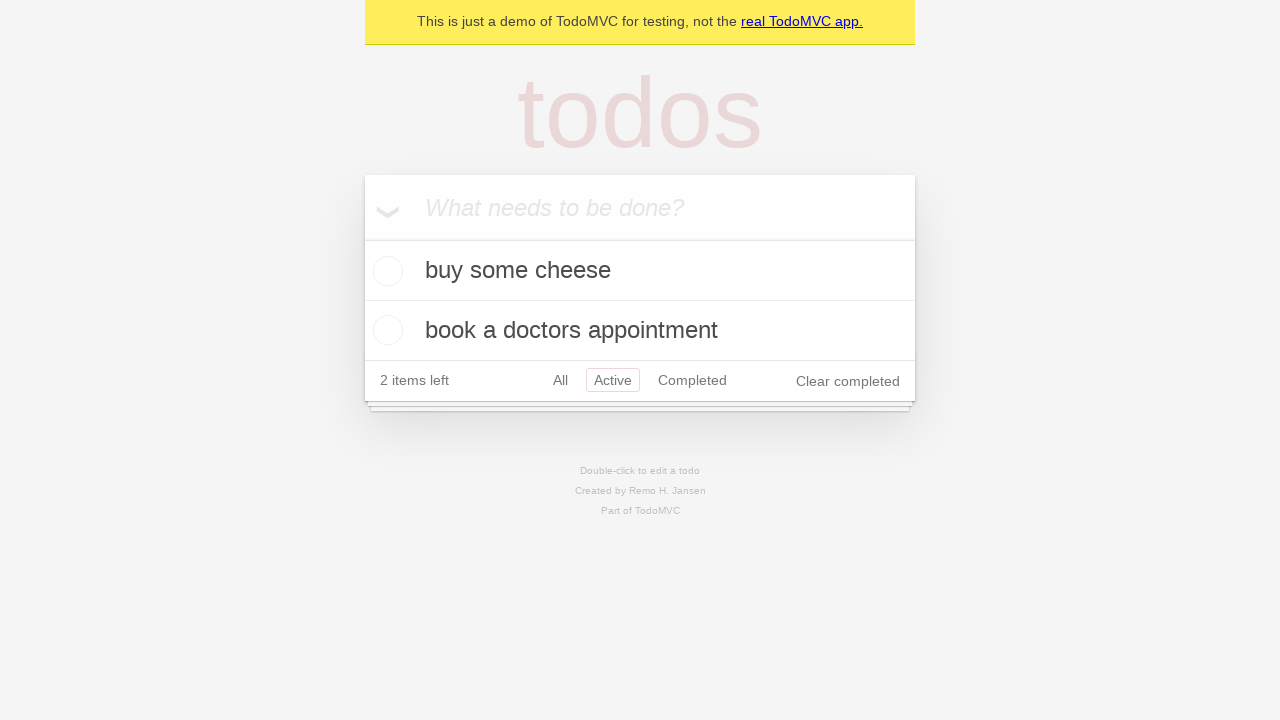

Clicked Completed filter link at (692, 380) on internal:role=link[name="Completed"i]
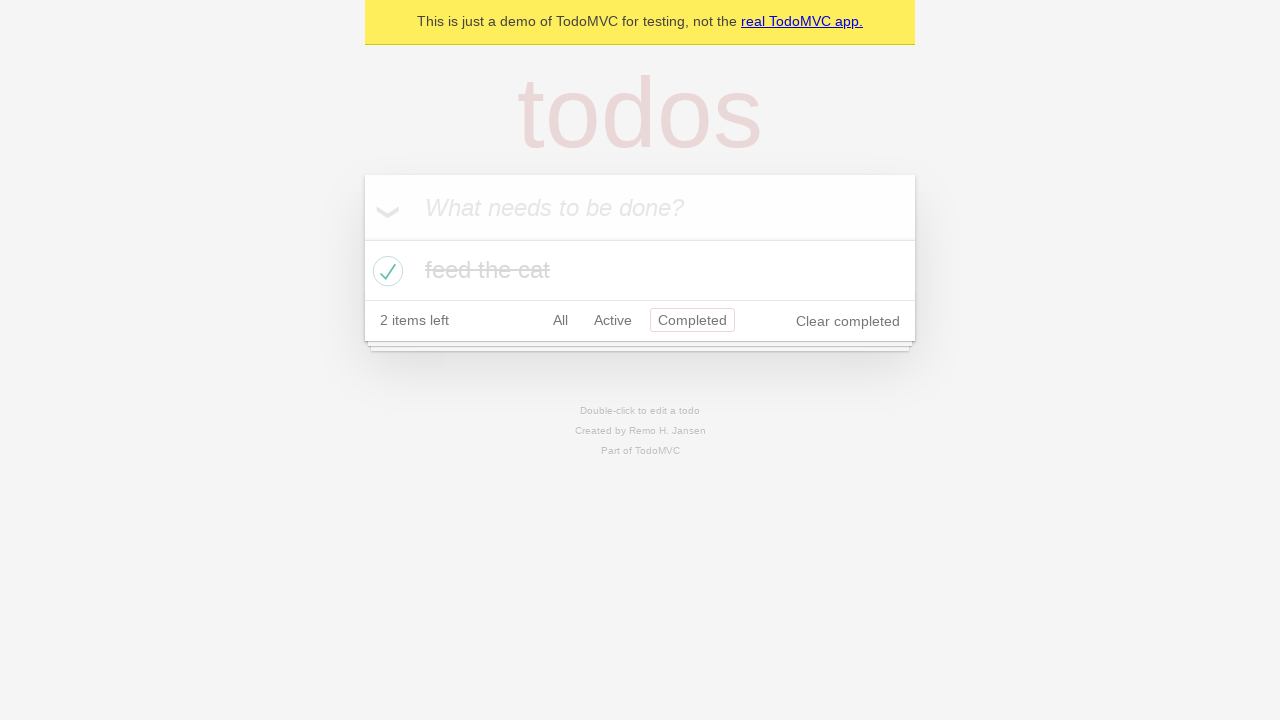

Navigated back using browser back button (returned to Active filter)
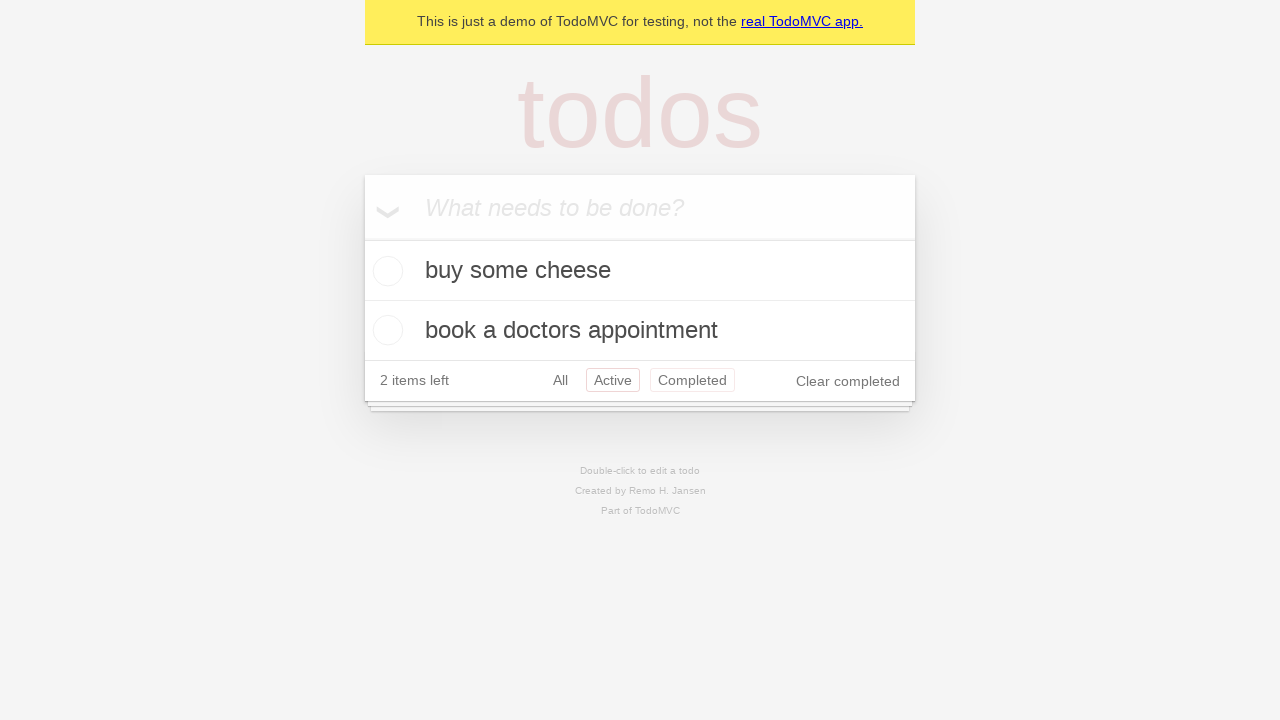

Navigated back using browser back button again (returned to All filter)
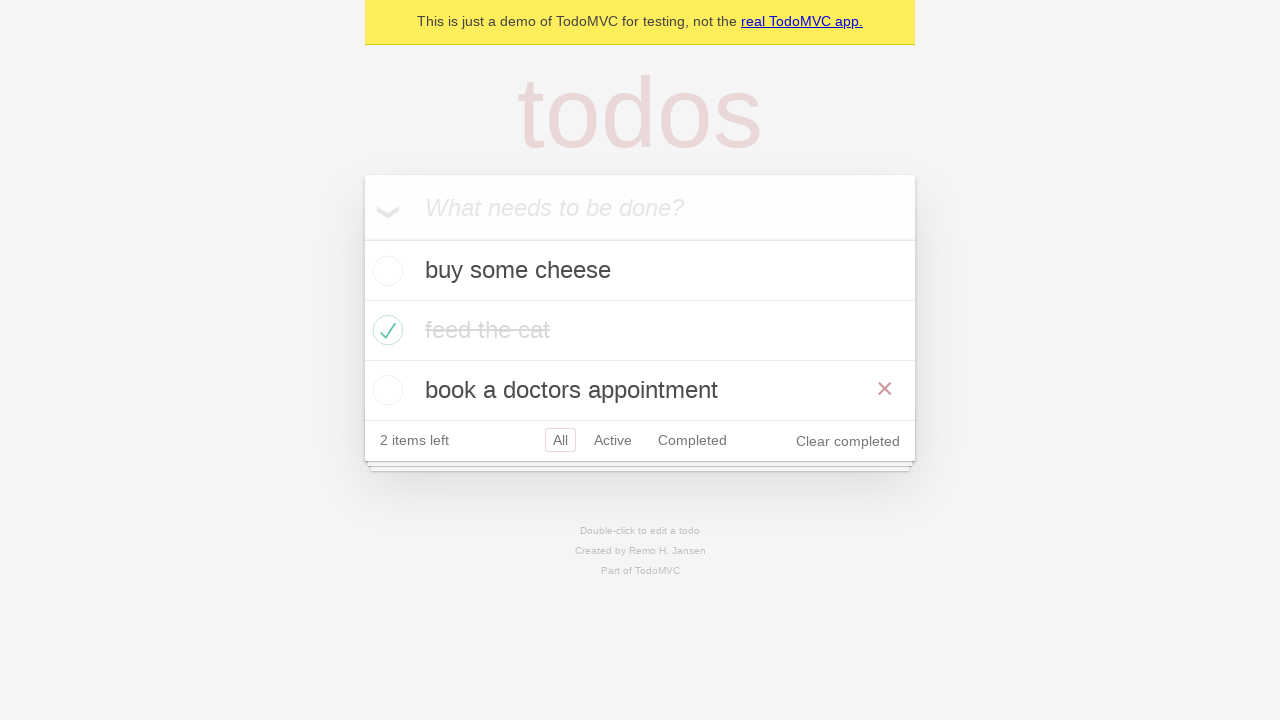

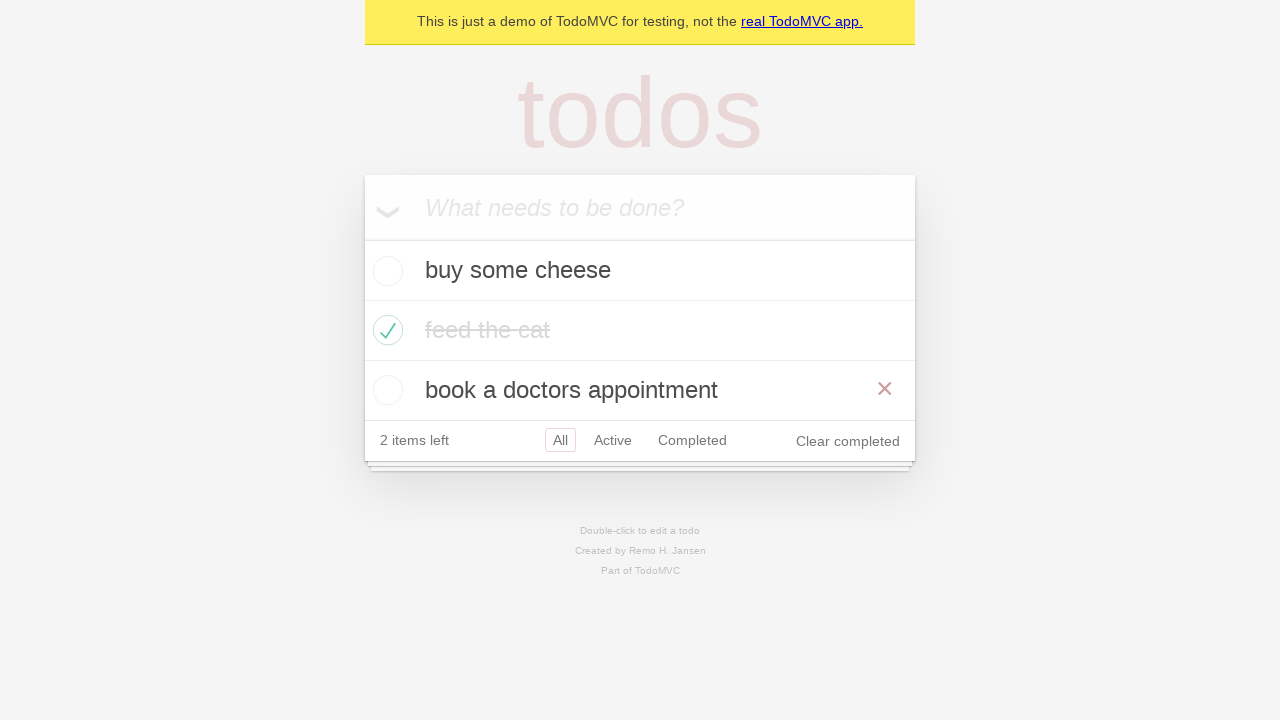